Navigates to the main page, counts all links on the page, then clicks on the "Inputs" link to navigate to that section

Starting URL: https://the-internet.herokuapp.com/

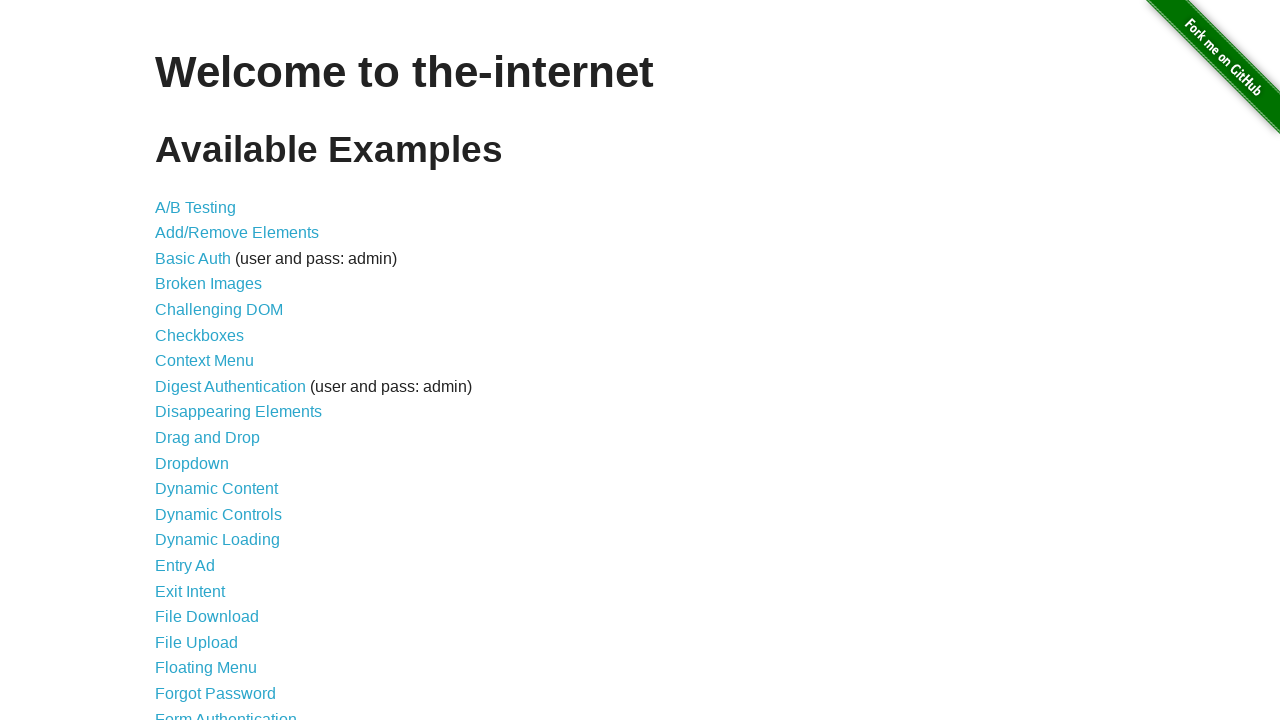

Navigated to the main page
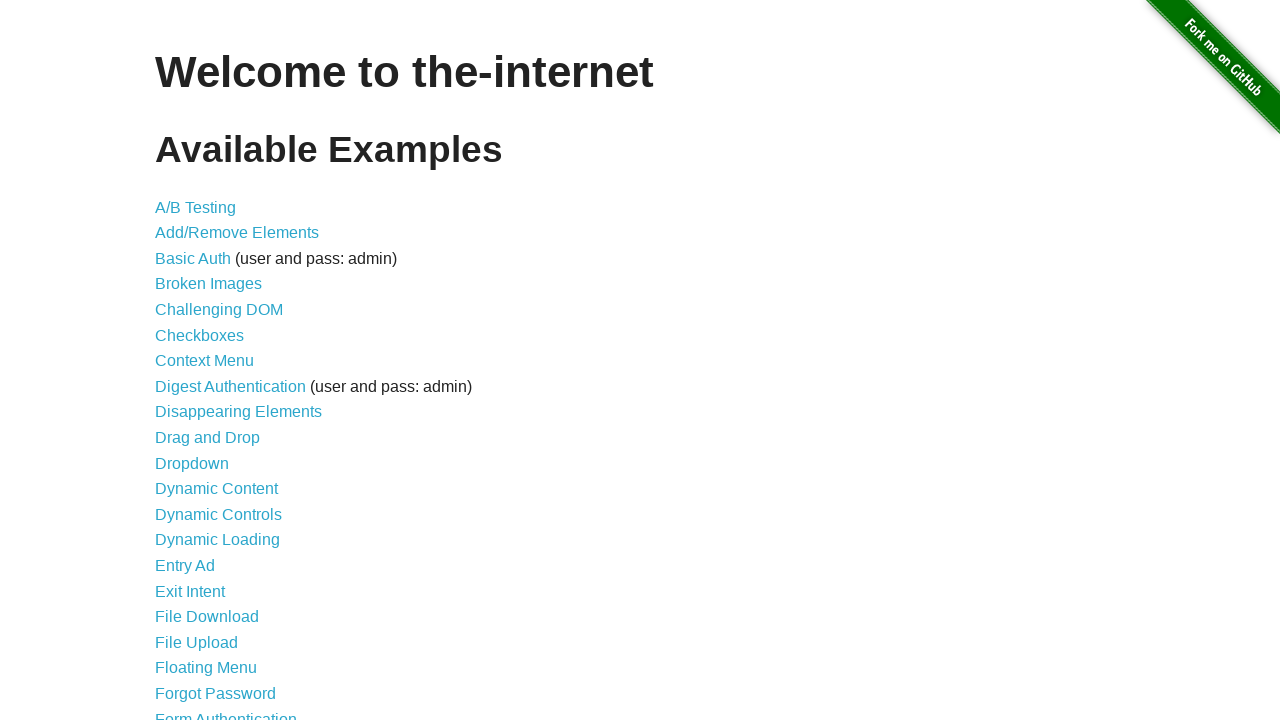

Counted all links on the page: 46 links found
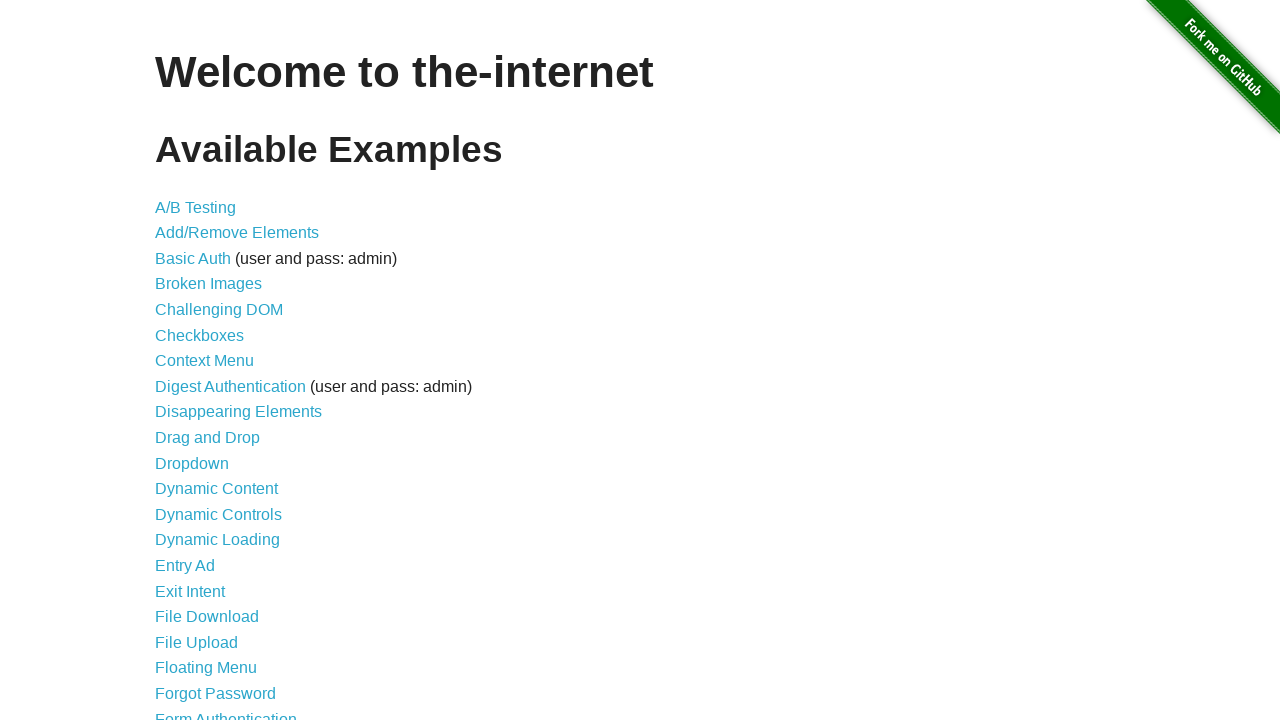

Clicked on the 'Inputs' link to navigate to that section at (176, 361) on text=Inputs
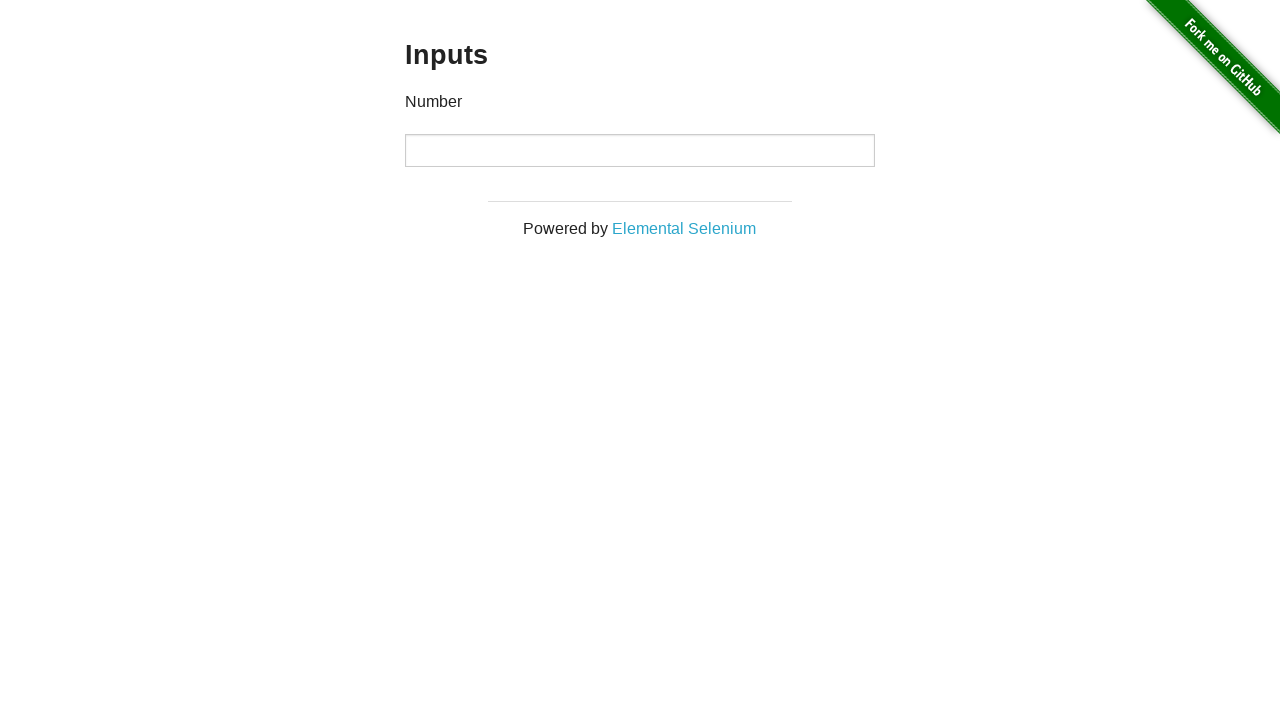

Retrieved page title: The Internet
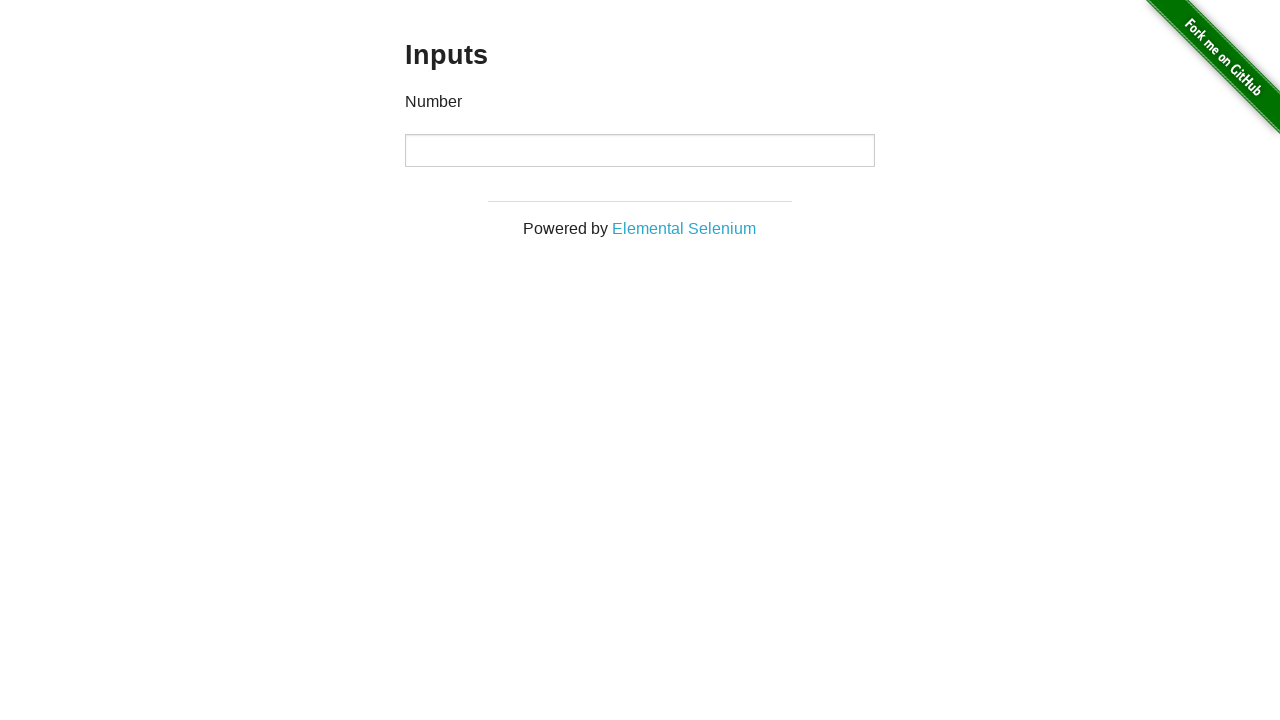

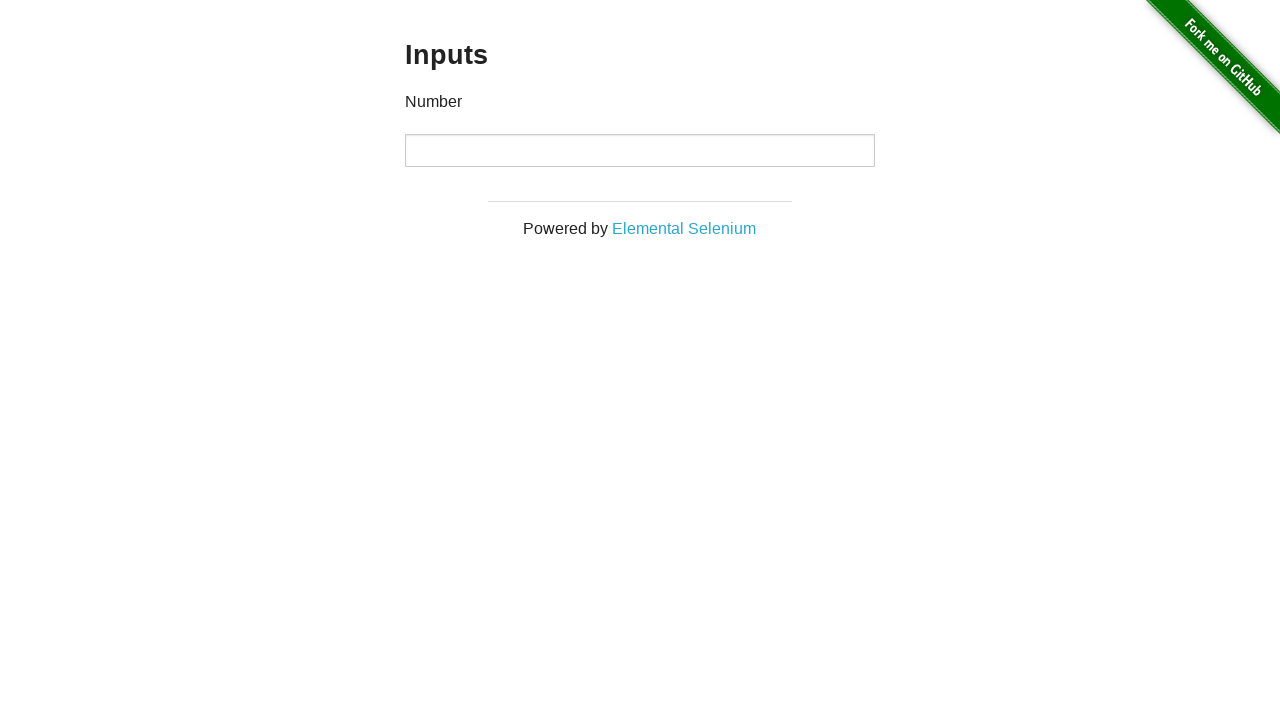